Tests JavaScript execution by clicking an "Add Element" button and triggering an alert dialog on the page

Starting URL: http://the-internet.herokuapp.com/add_remove_elements/

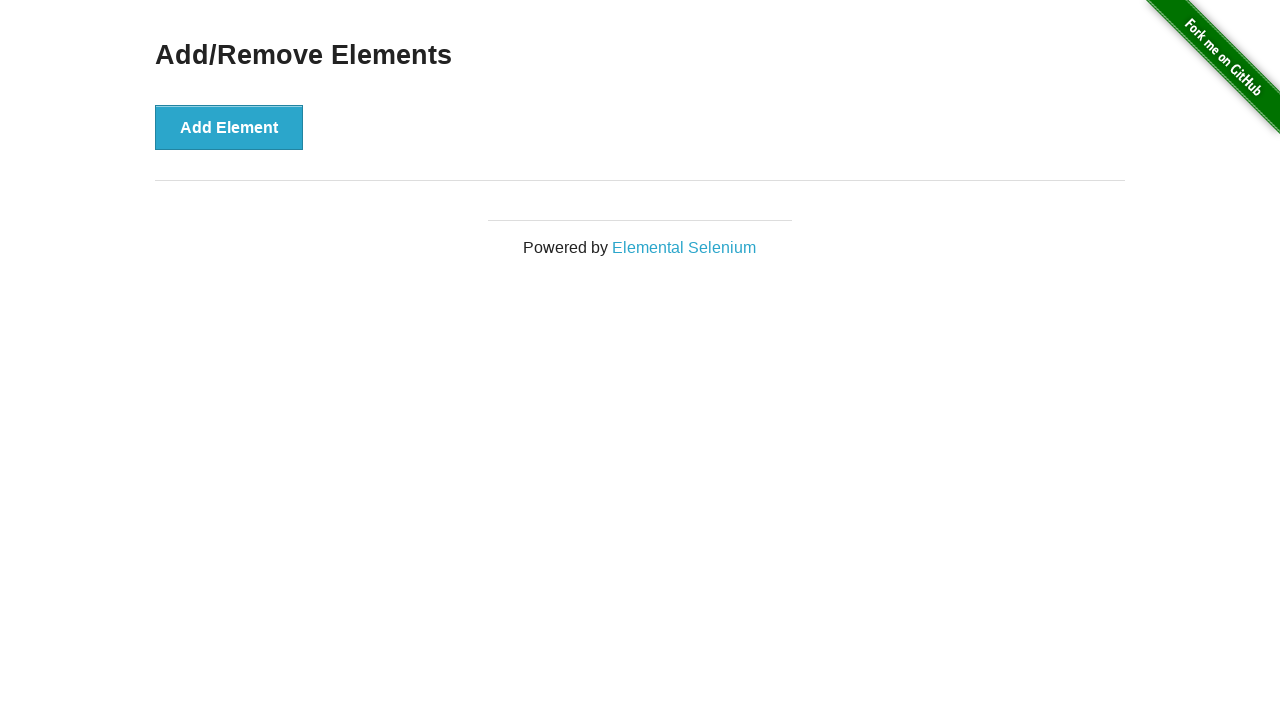

Located the 'Add Element' button
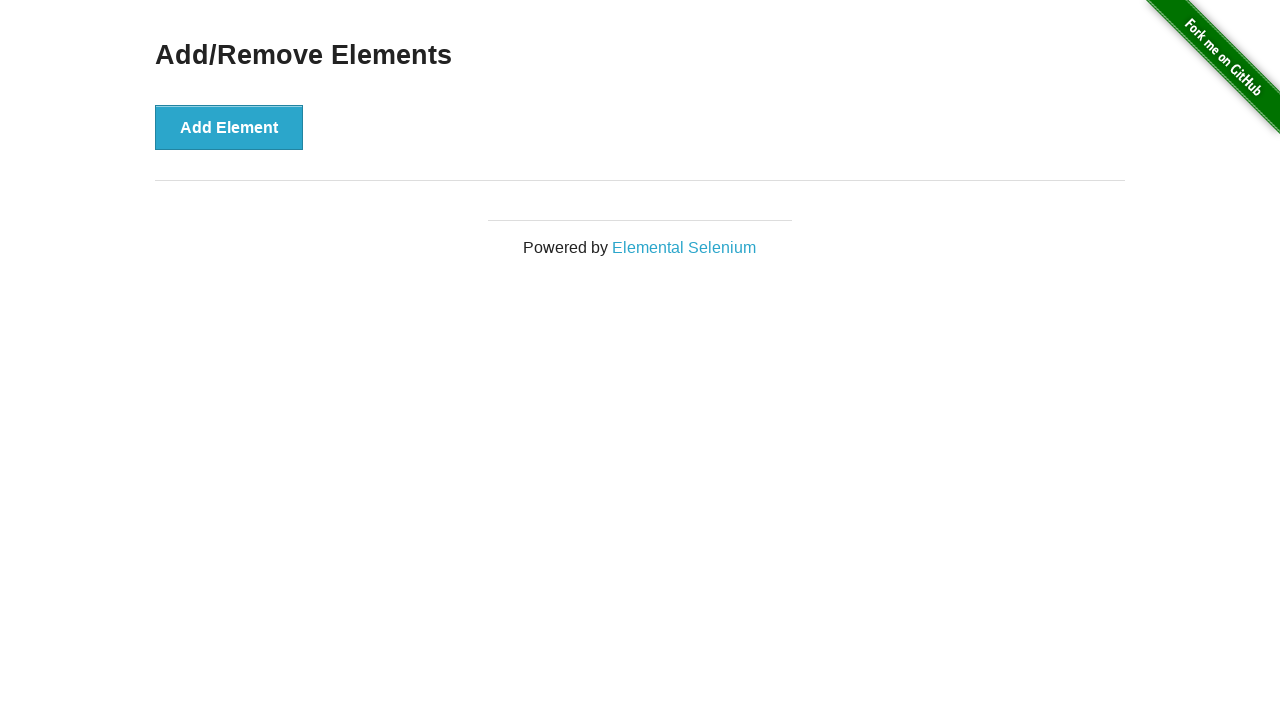

Clicked the 'Add Element' button using JavaScript
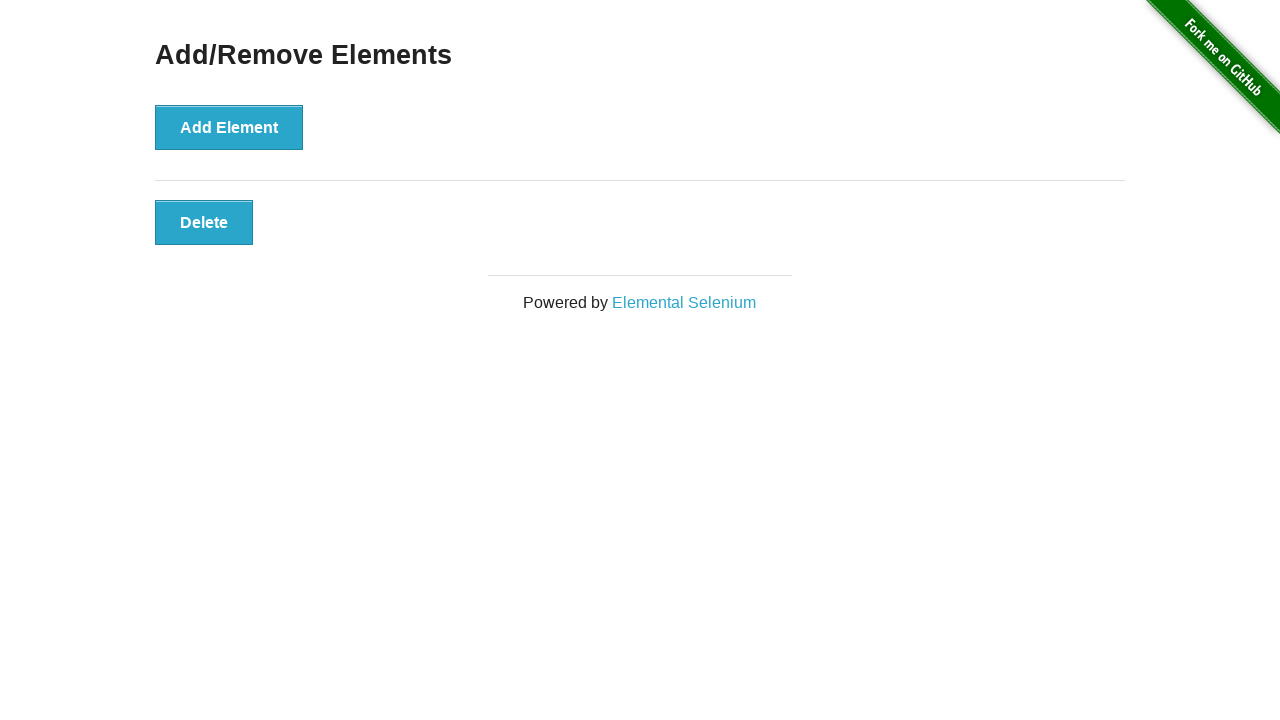

Triggered alert dialog with message 'Привет!!!'
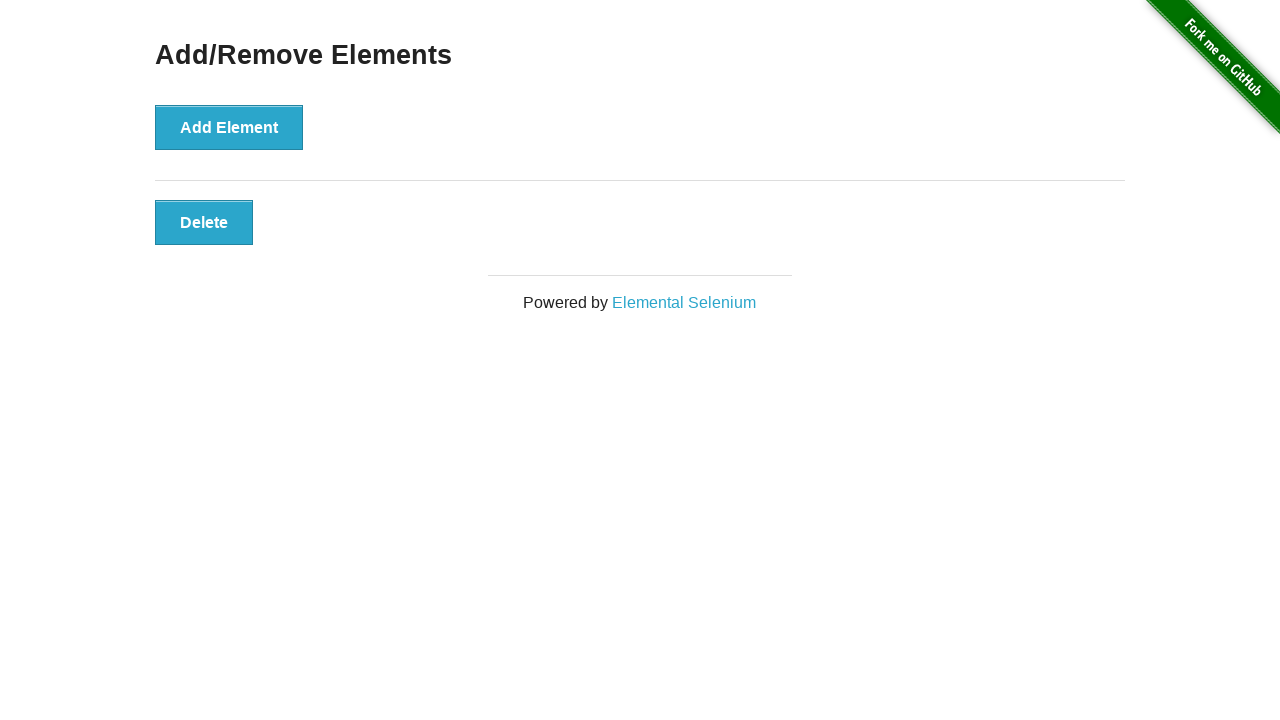

Set up dialog handler to accept alerts
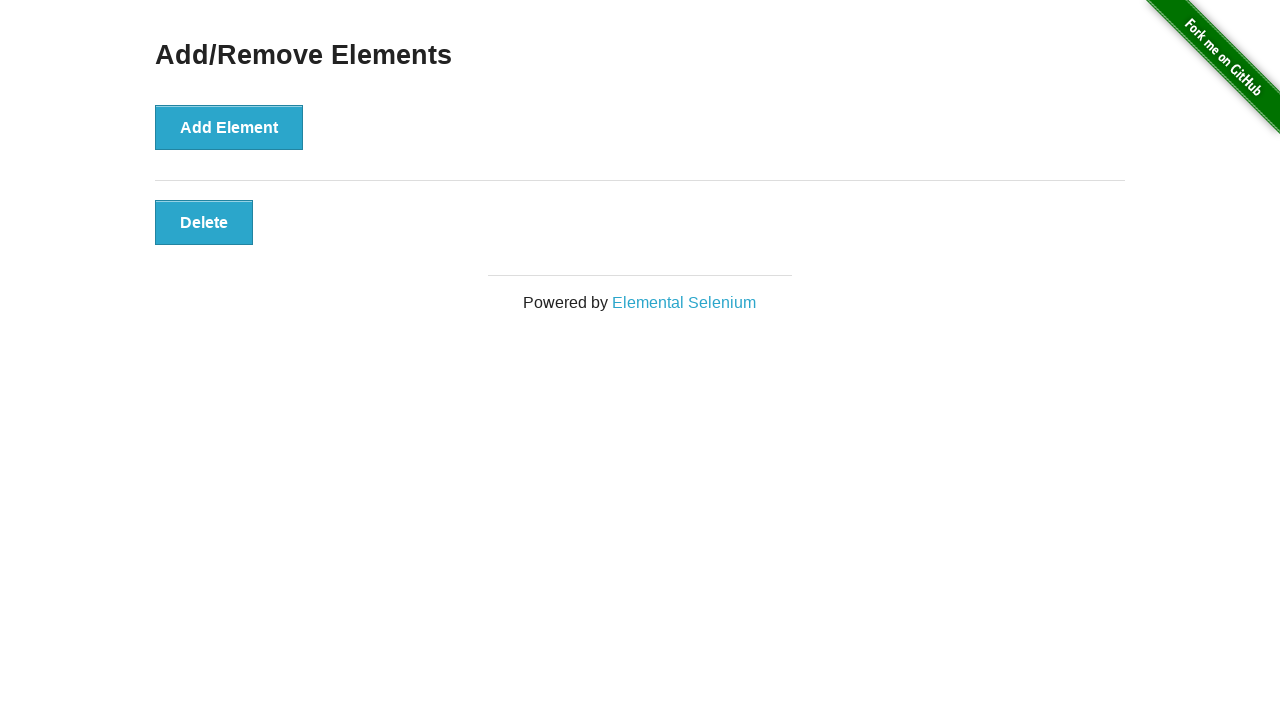

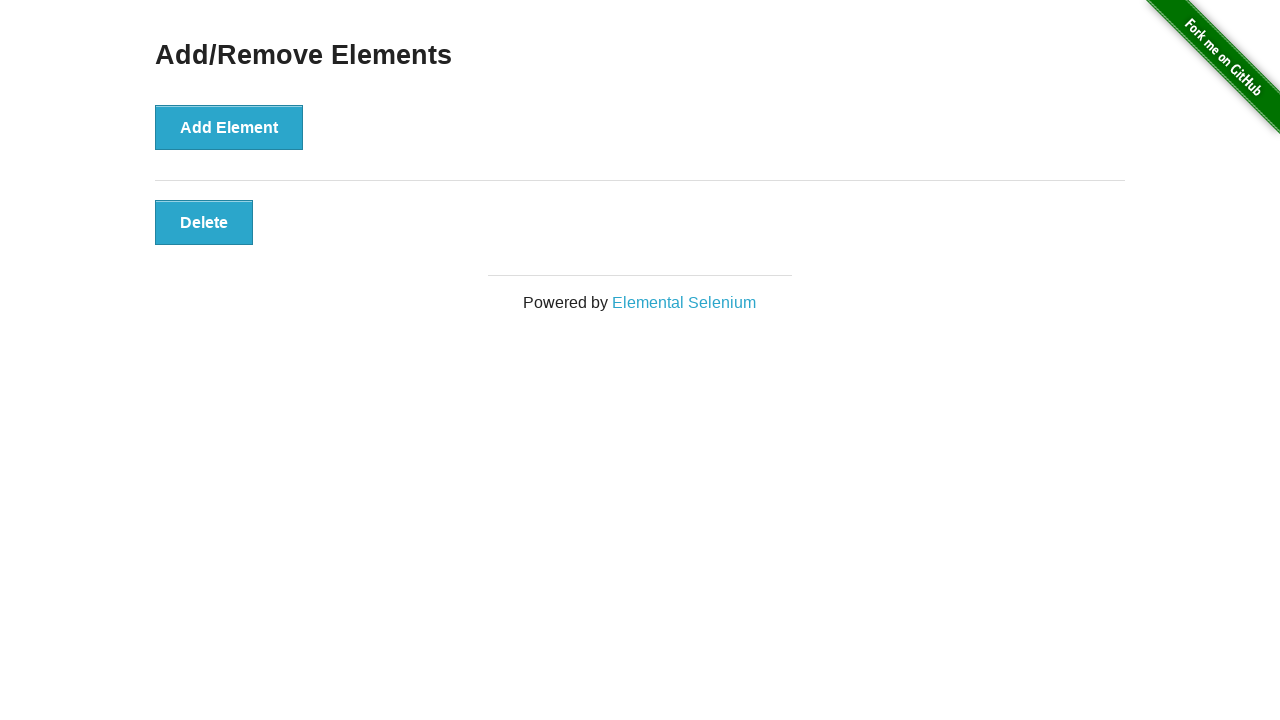